Tests right-click context menu functionality by performing a right-click action on a designated element

Starting URL: https://swisnl.github.io/jQuery-contextMenu/demo.html

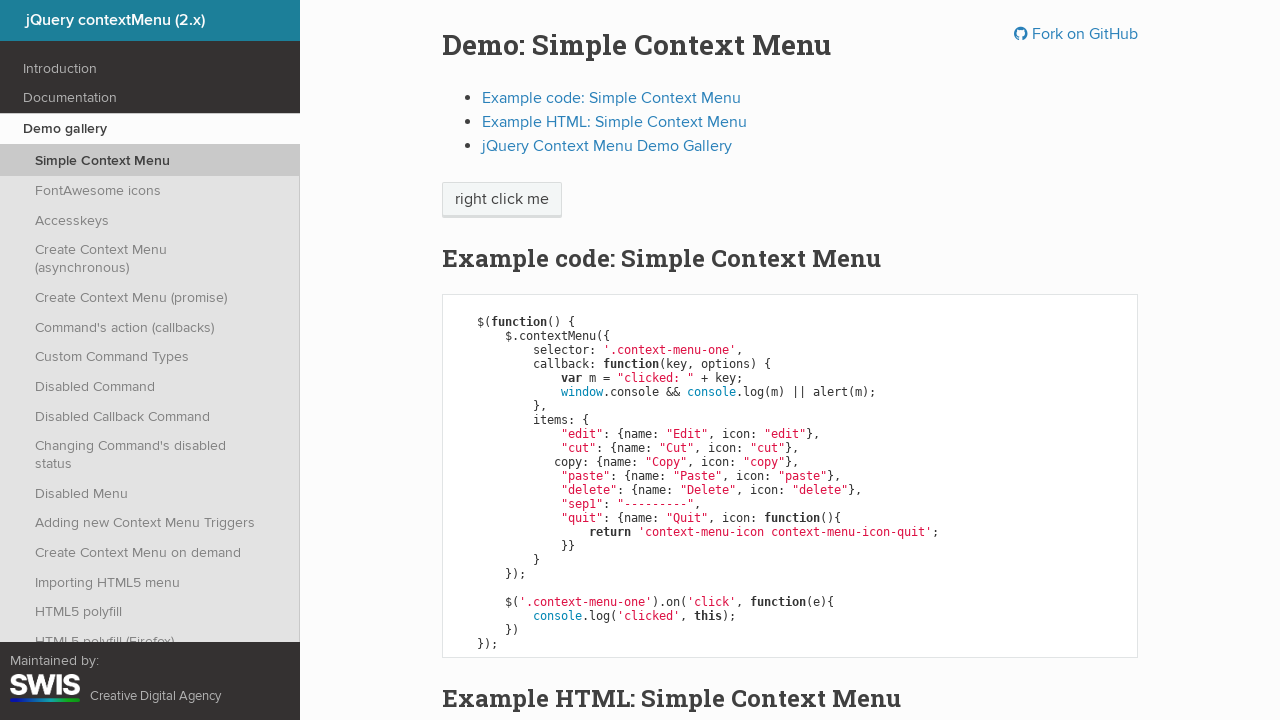

Located the 'right click me' element
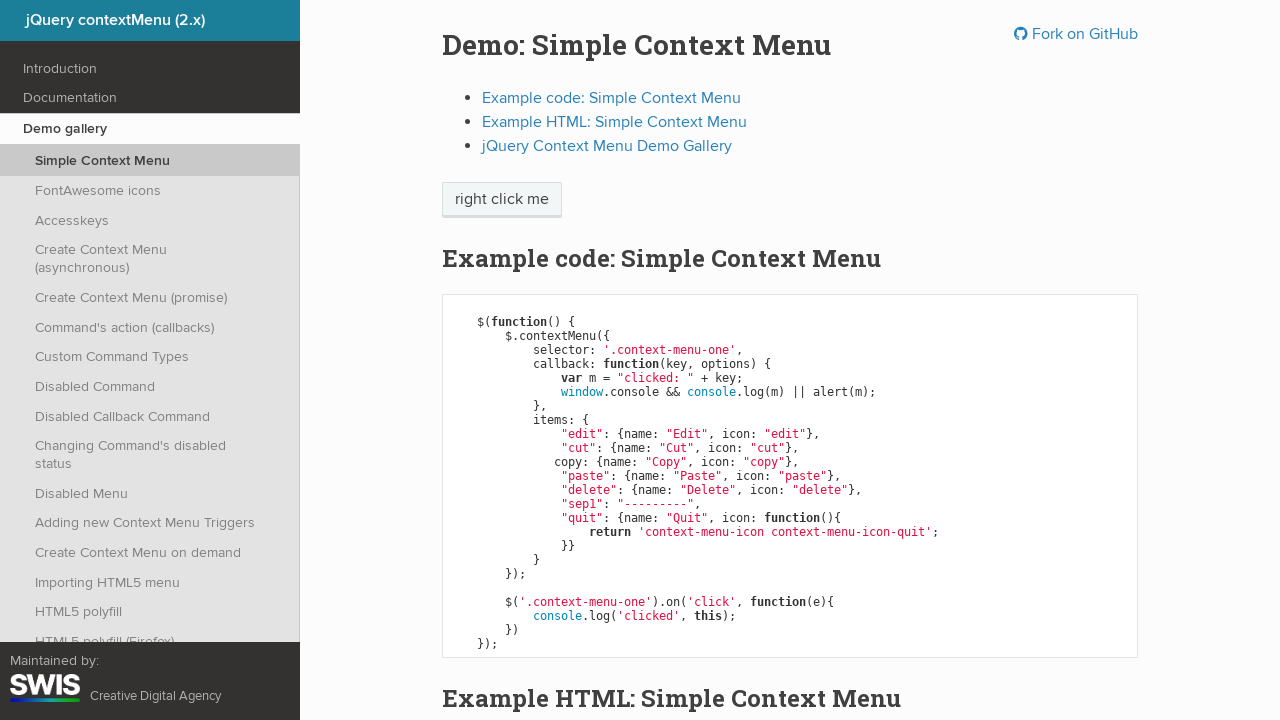

Performed right-click action on the element at (502, 200) on xpath=//span[contains(.,'right click me')]
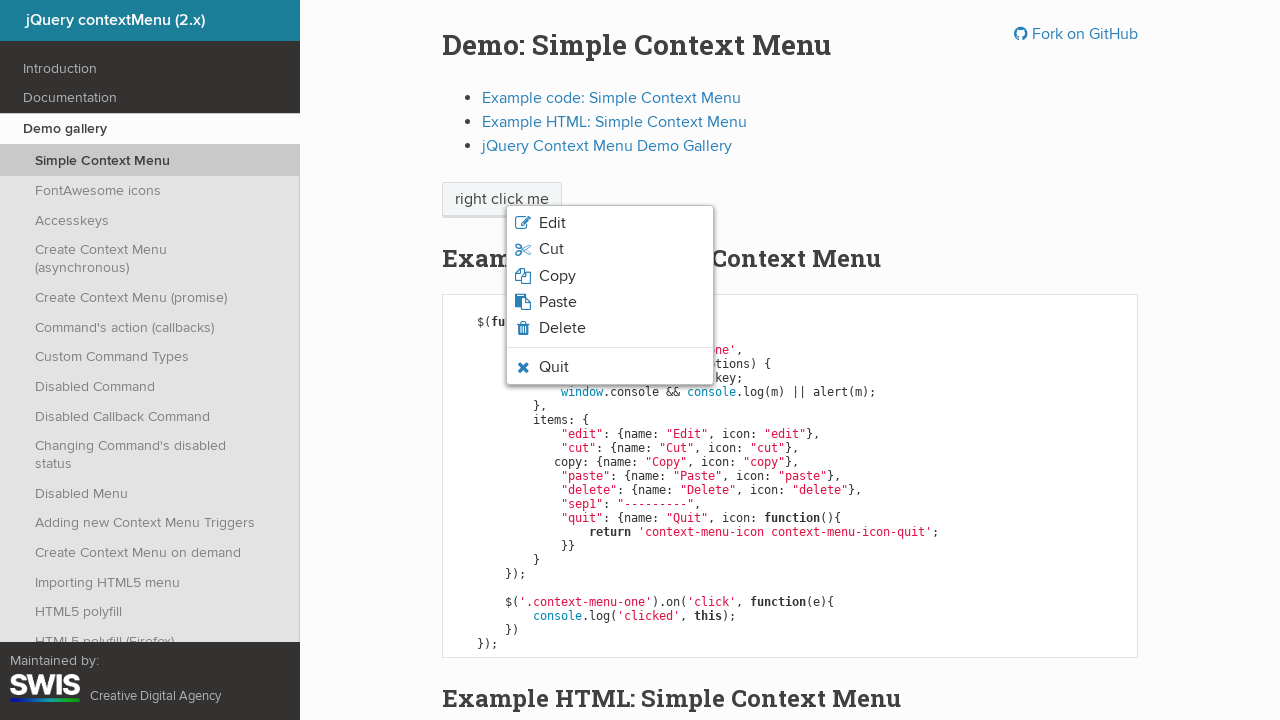

Context menu appeared after right-click
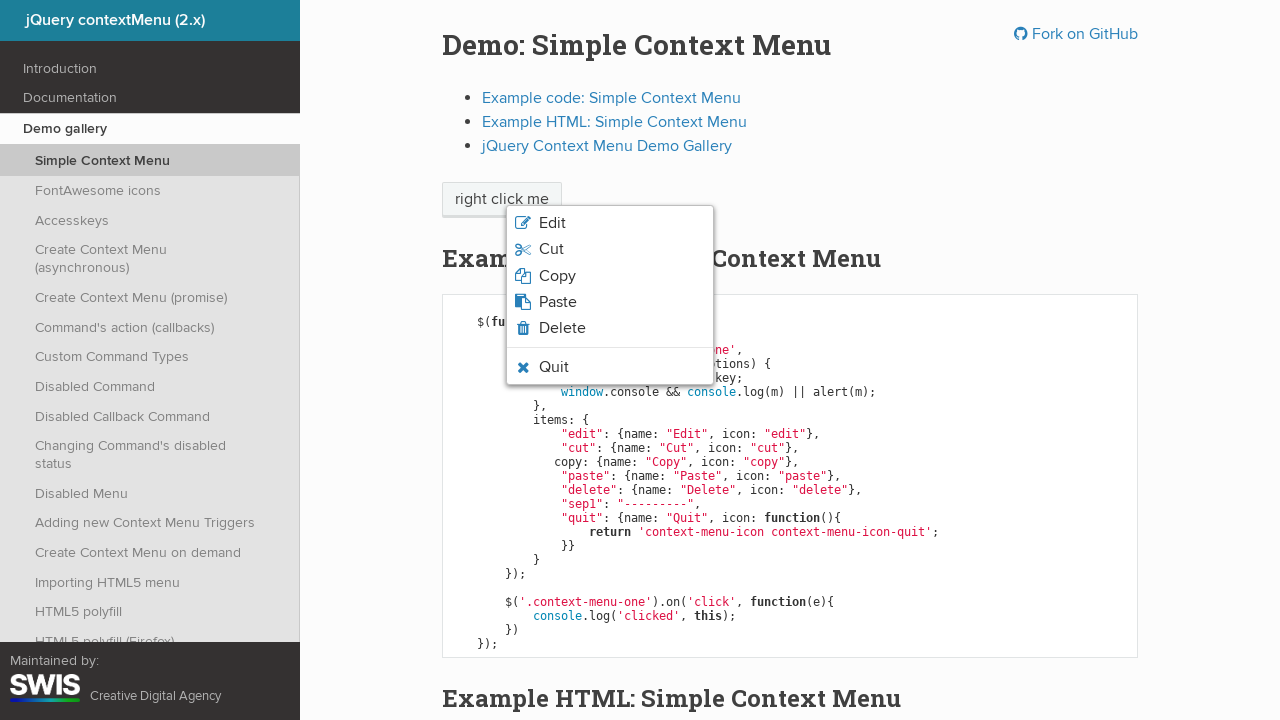

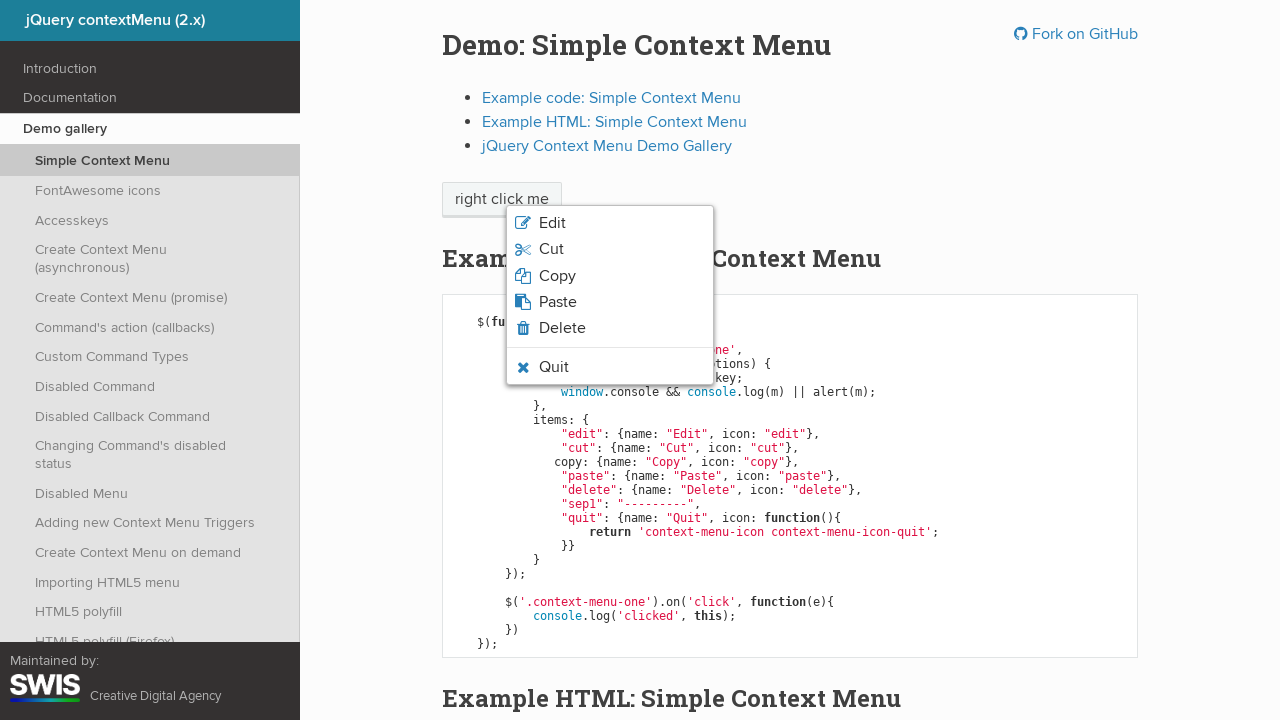